Tests Bootstrap dropdown menu interaction by clicking on the dropdown toggle and selecting a specific option from the dropdown list

Starting URL: https://bootsnipp.com

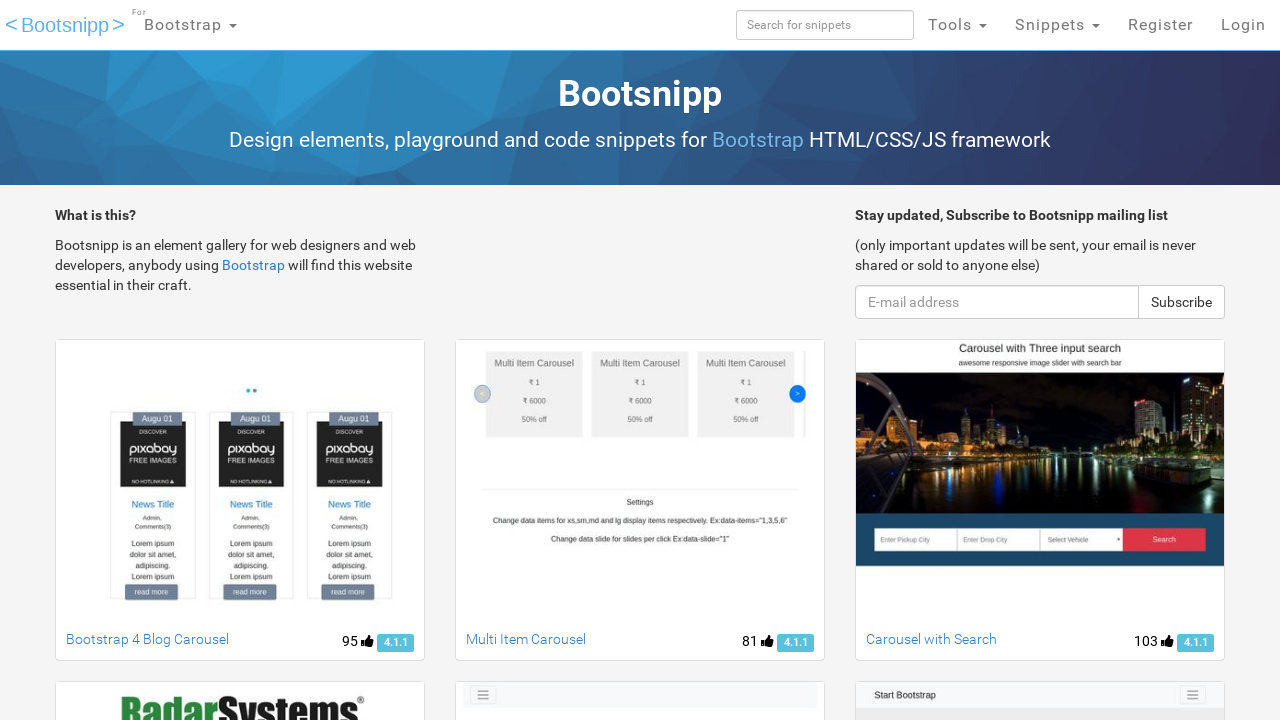

Clicked Bootstrap dropdown toggle button at (190, 25) on xpath=//a[contains(@class,'dropdown-toggle')][contains(text(),'Bootstrap')]
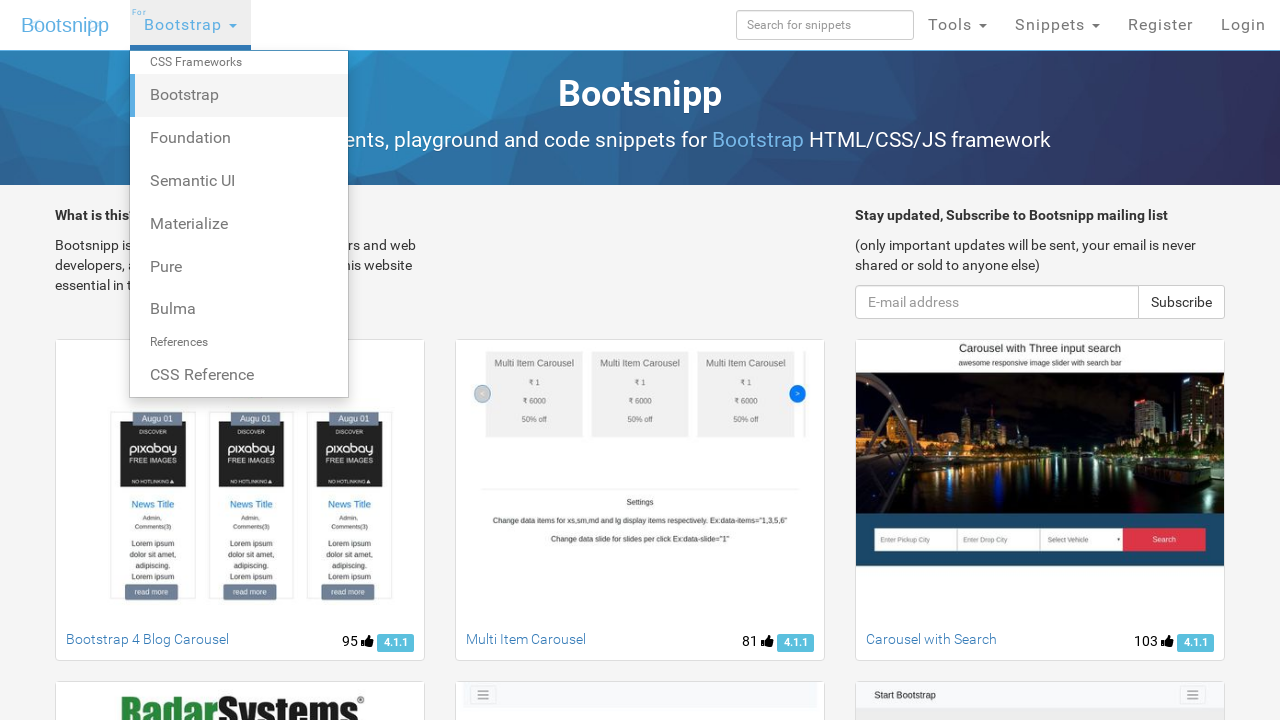

Located all dropdown menu items
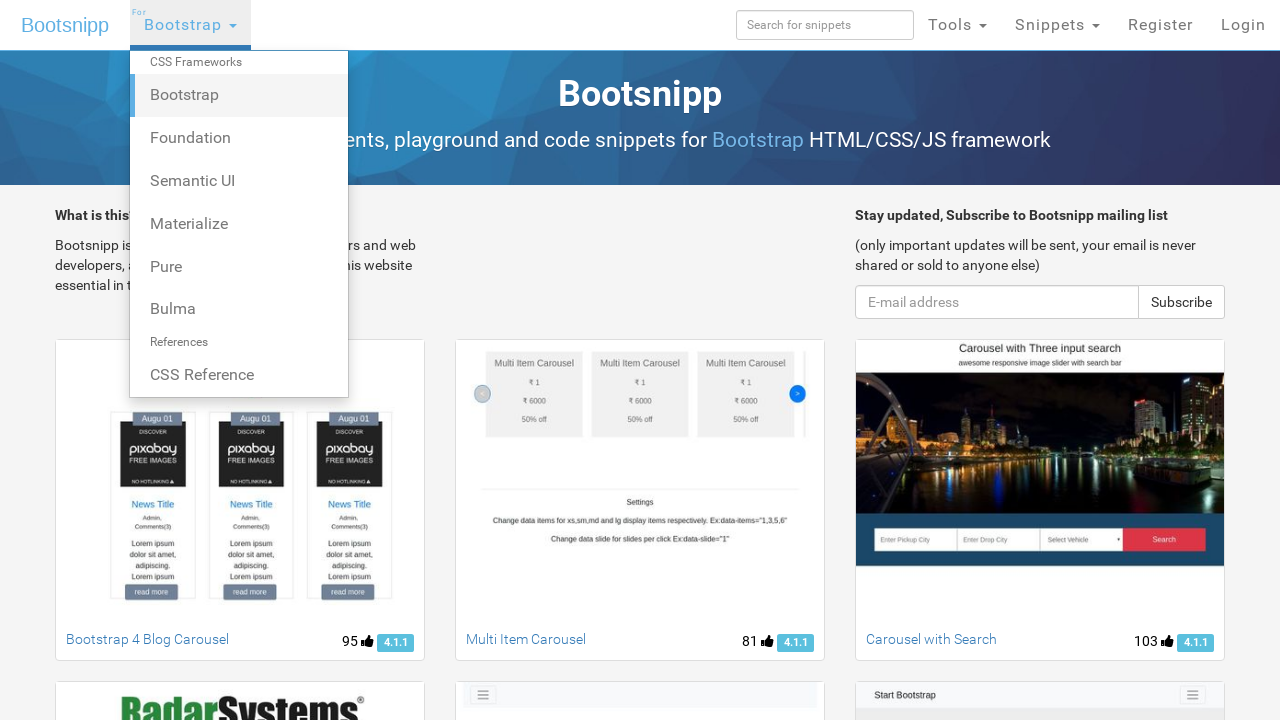

Clicked 'Pure' option from Bootstrap dropdown menu at (239, 267) on xpath=//a[contains(@class,'dropdown-toggle')][contains(text(),'Bootstrap')]/foll
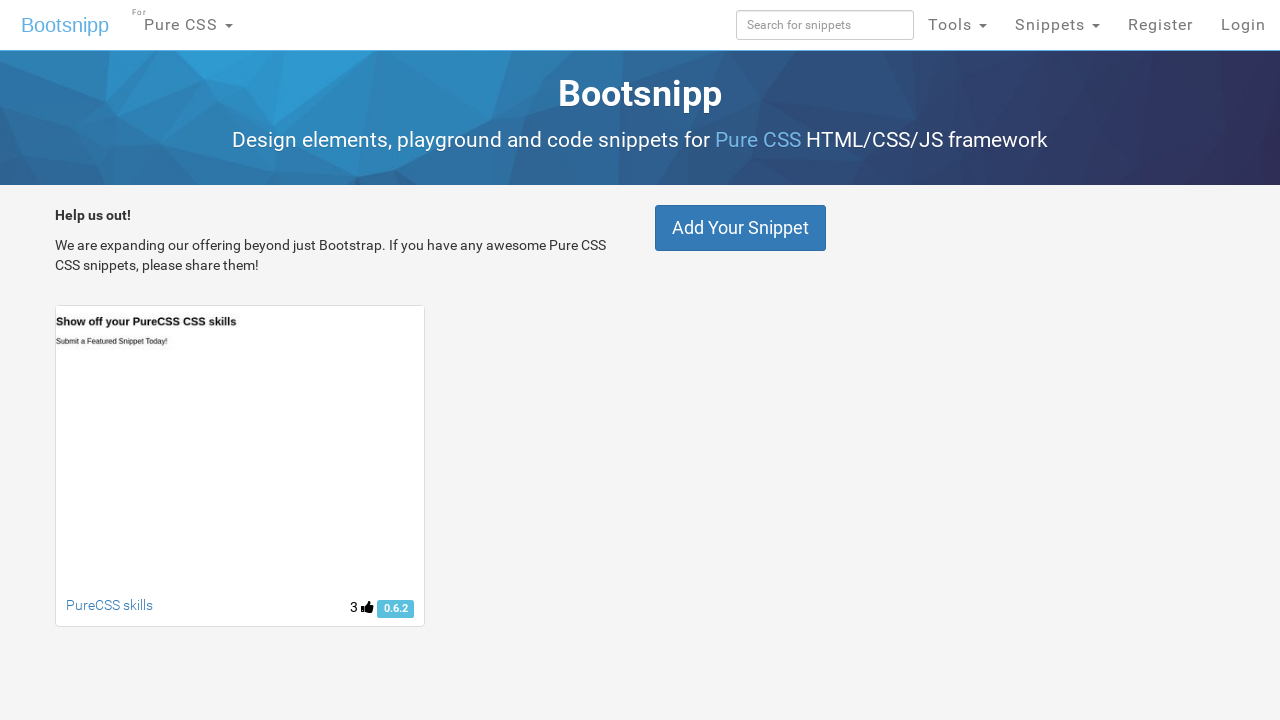

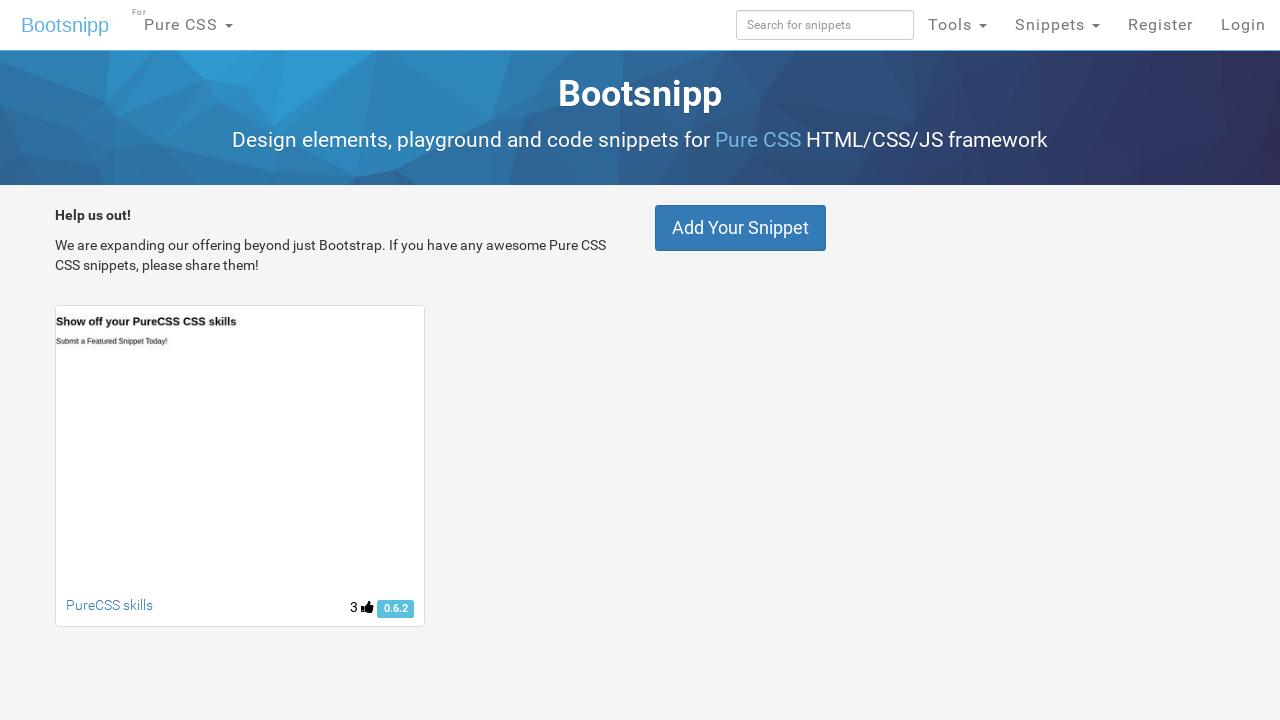